Tests browser navigation using mouse back button by clicking a link and then using the back button to return to the original page

Starting URL: https://www.selenium.dev/selenium/web/mouse_interaction.html

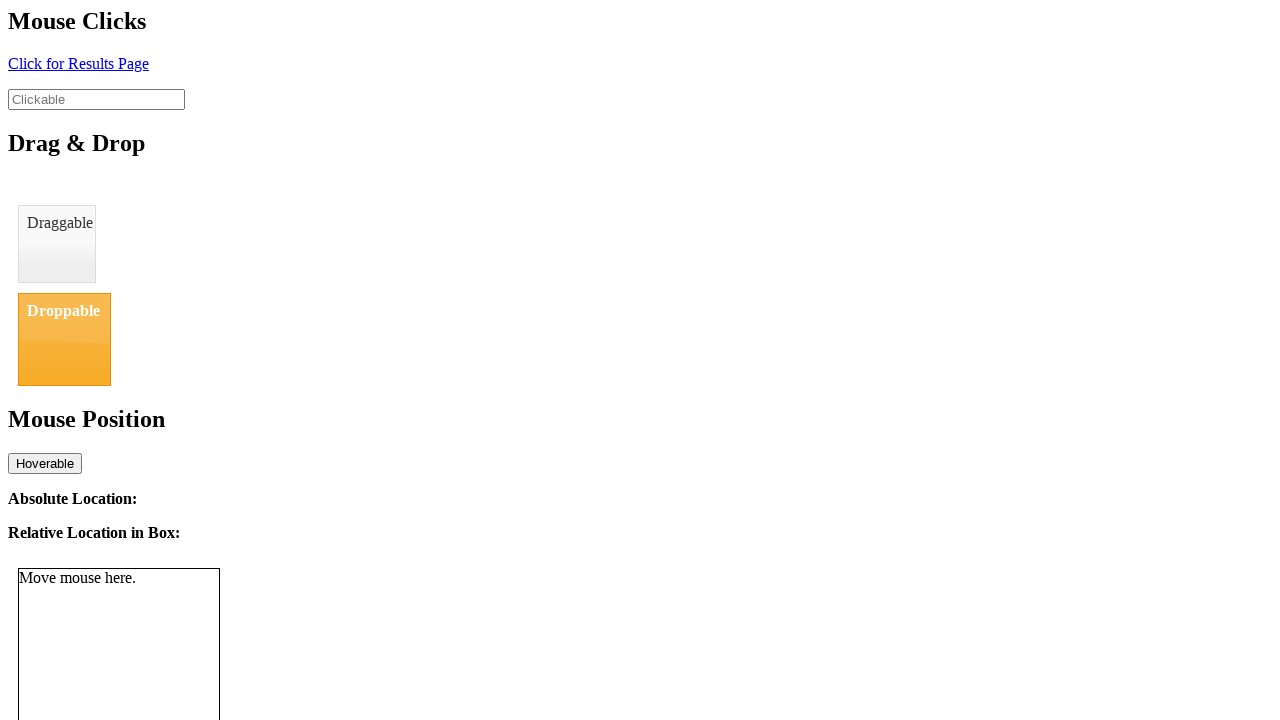

Clicked element with id 'click' to navigate to new page at (78, 63) on #click
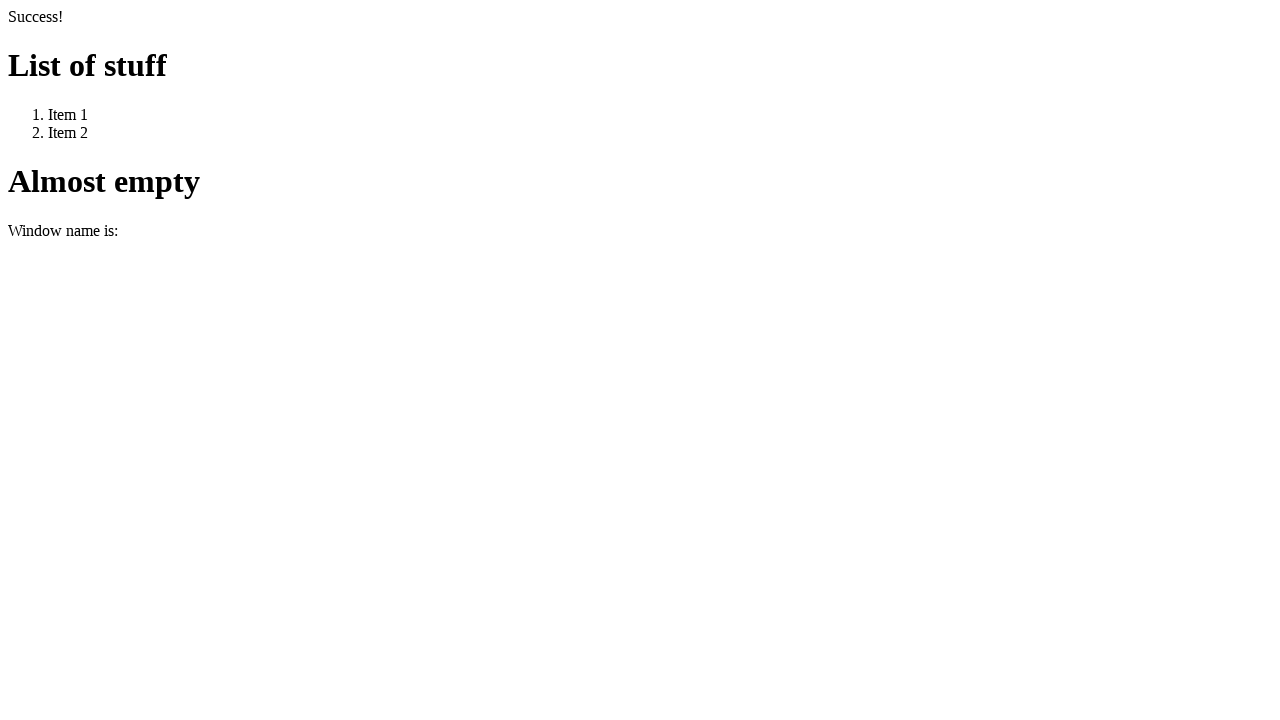

Waited for page load after clicking navigation element
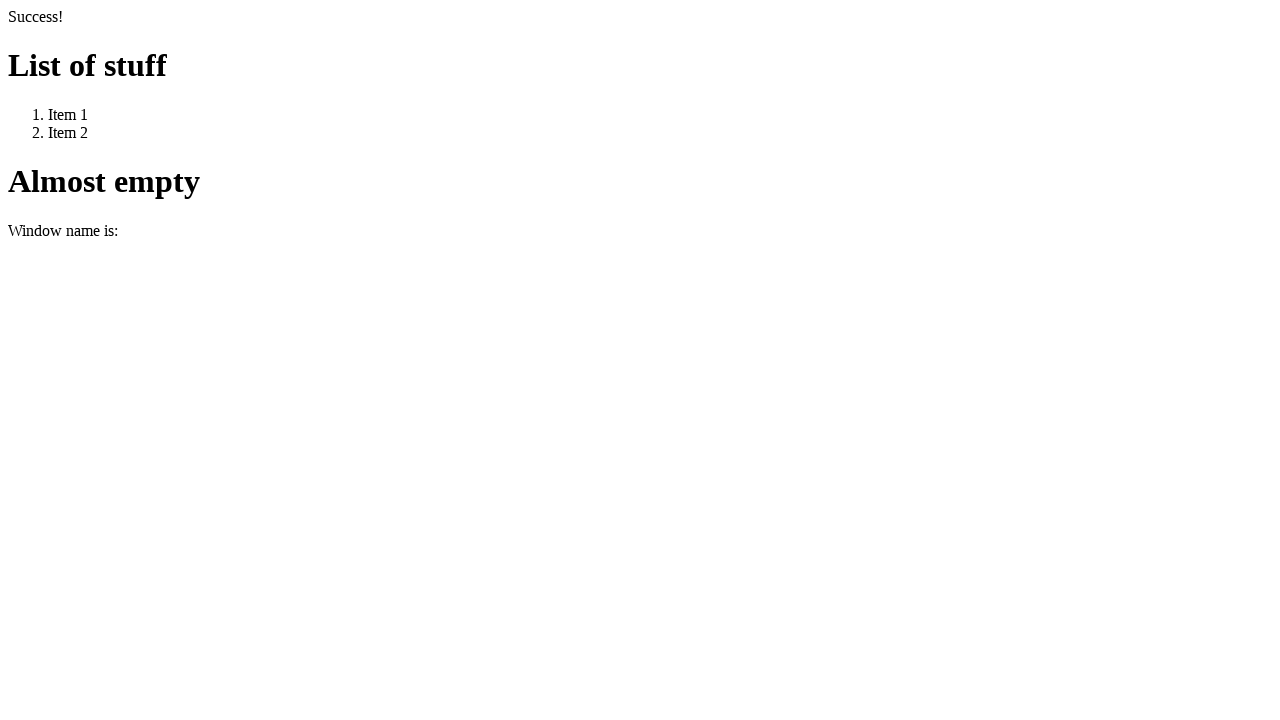

Verified page title is 'We Arrive Here'
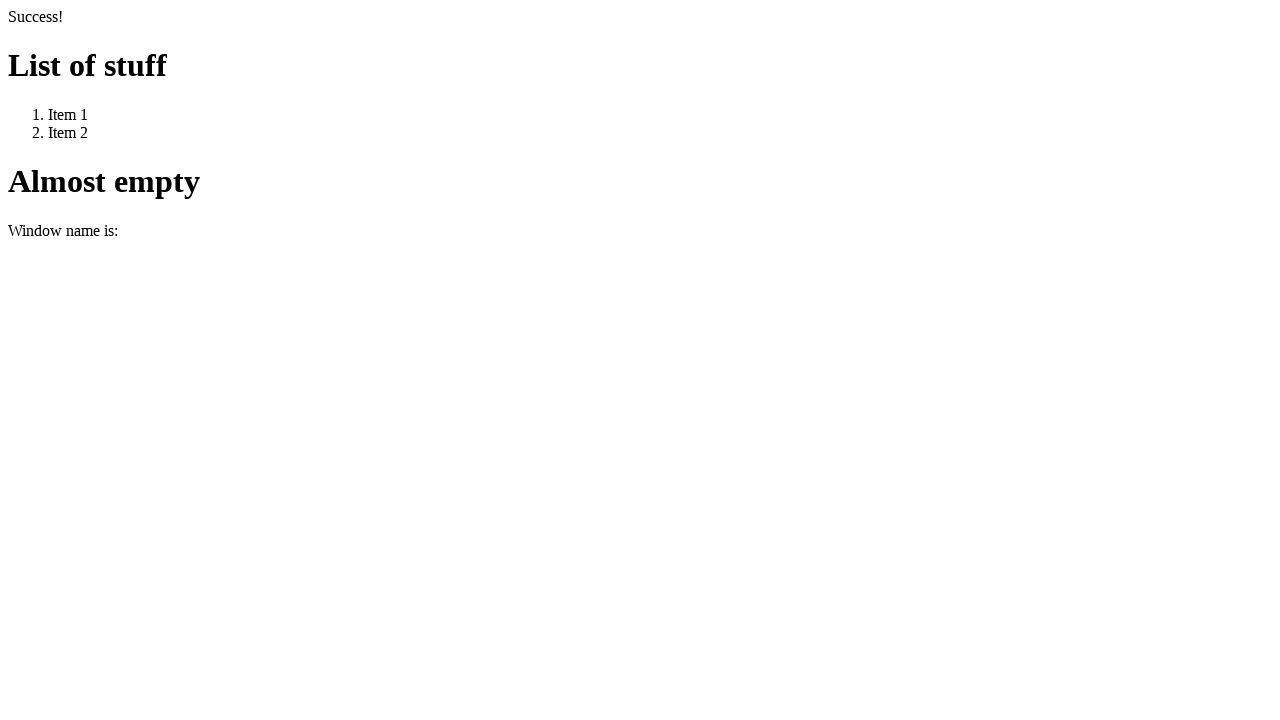

Clicked browser back button to navigate to previous page
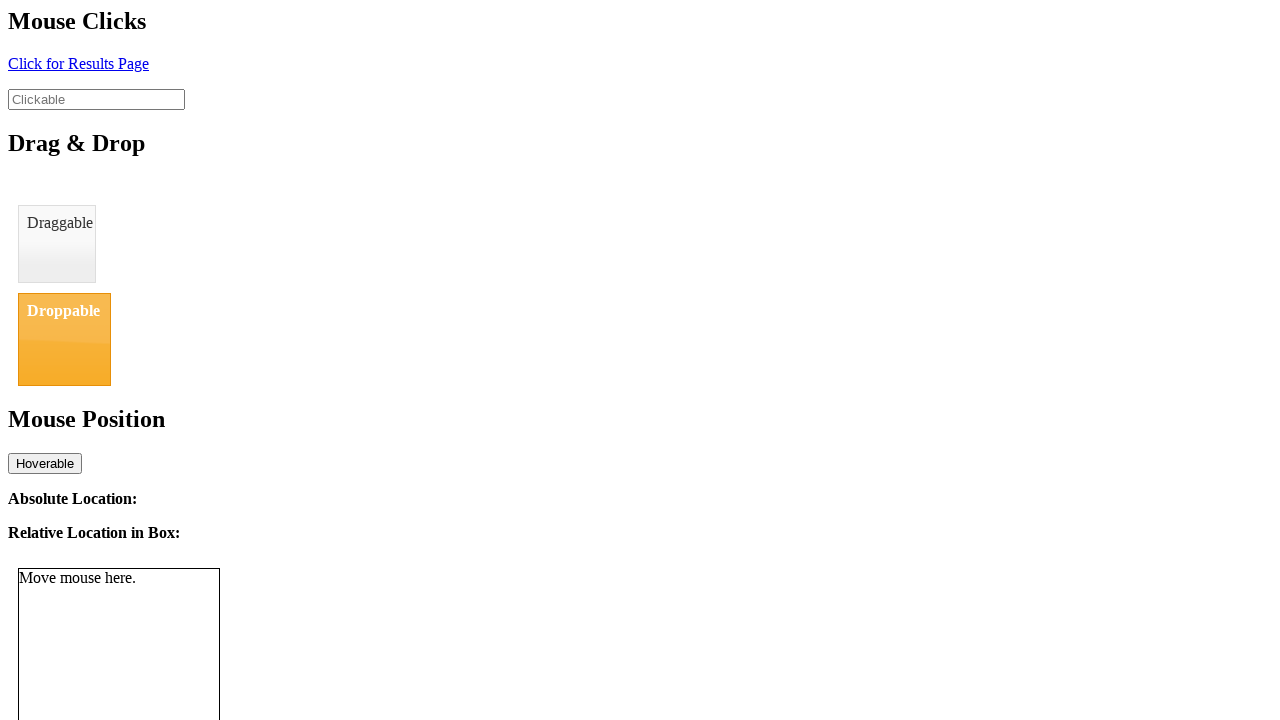

Waited for page load after browser back navigation
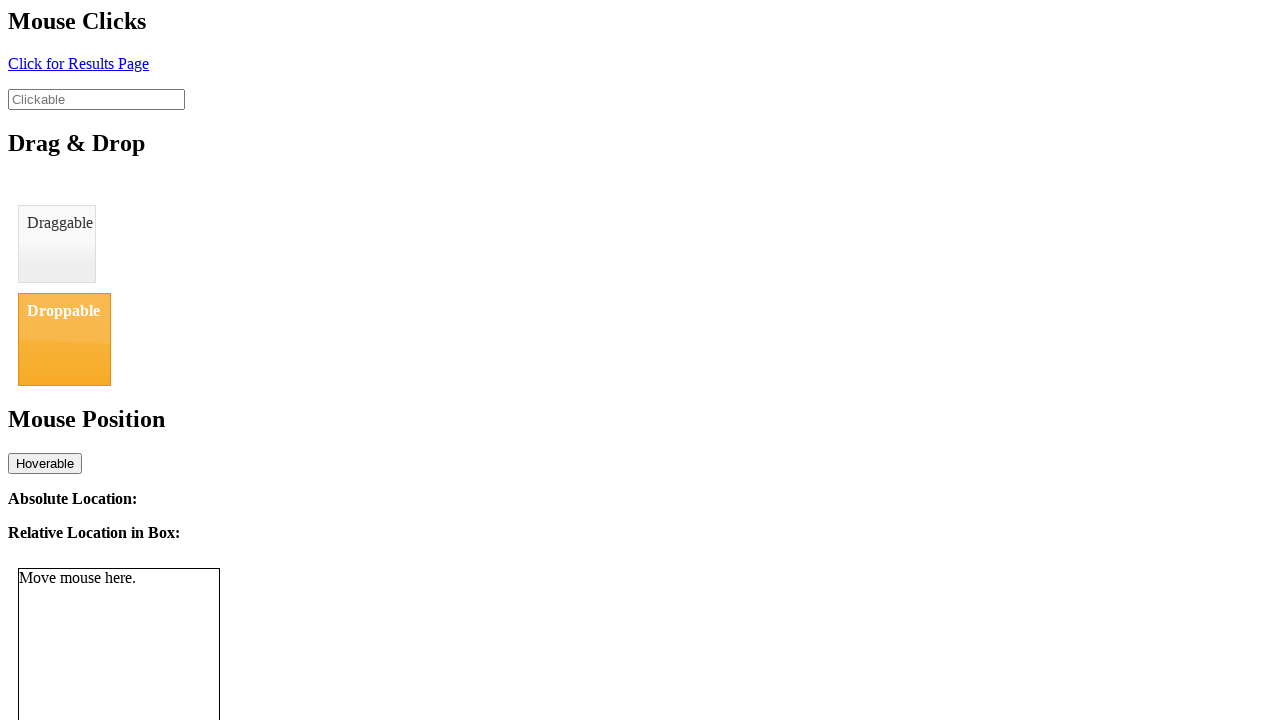

Verified page title is 'BasicMouseInterfaceTest', confirming successful back navigation
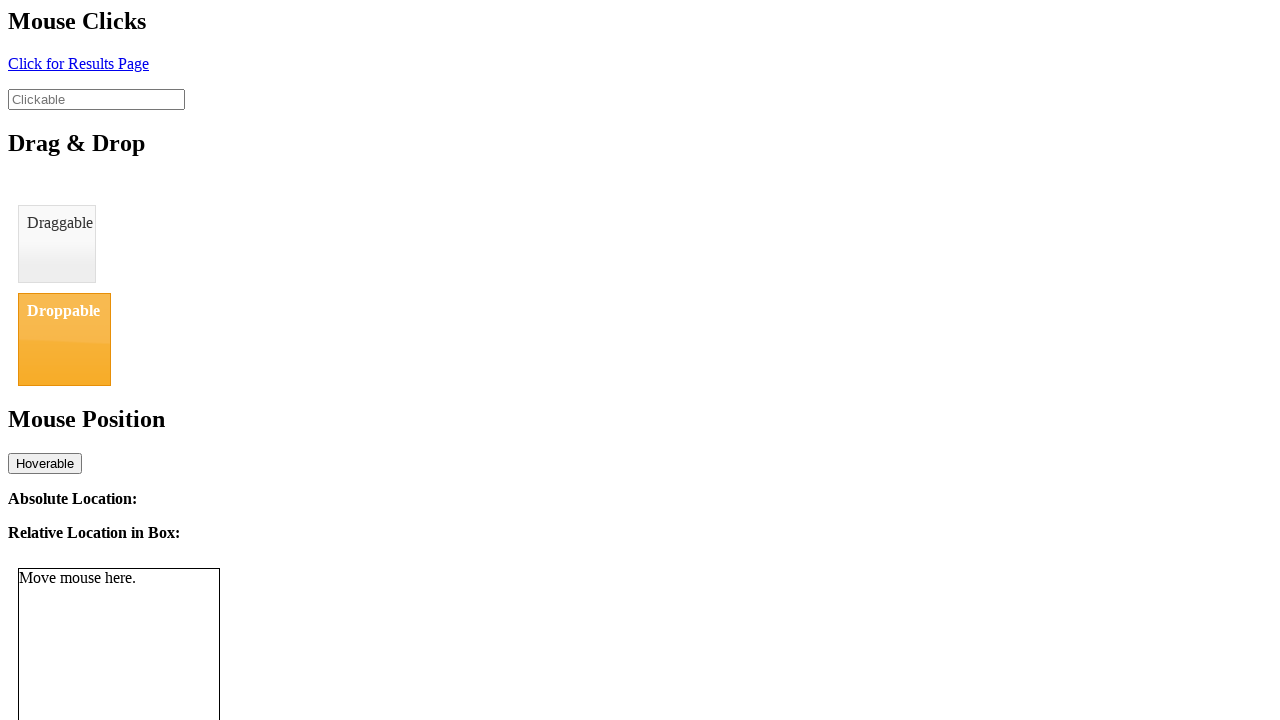

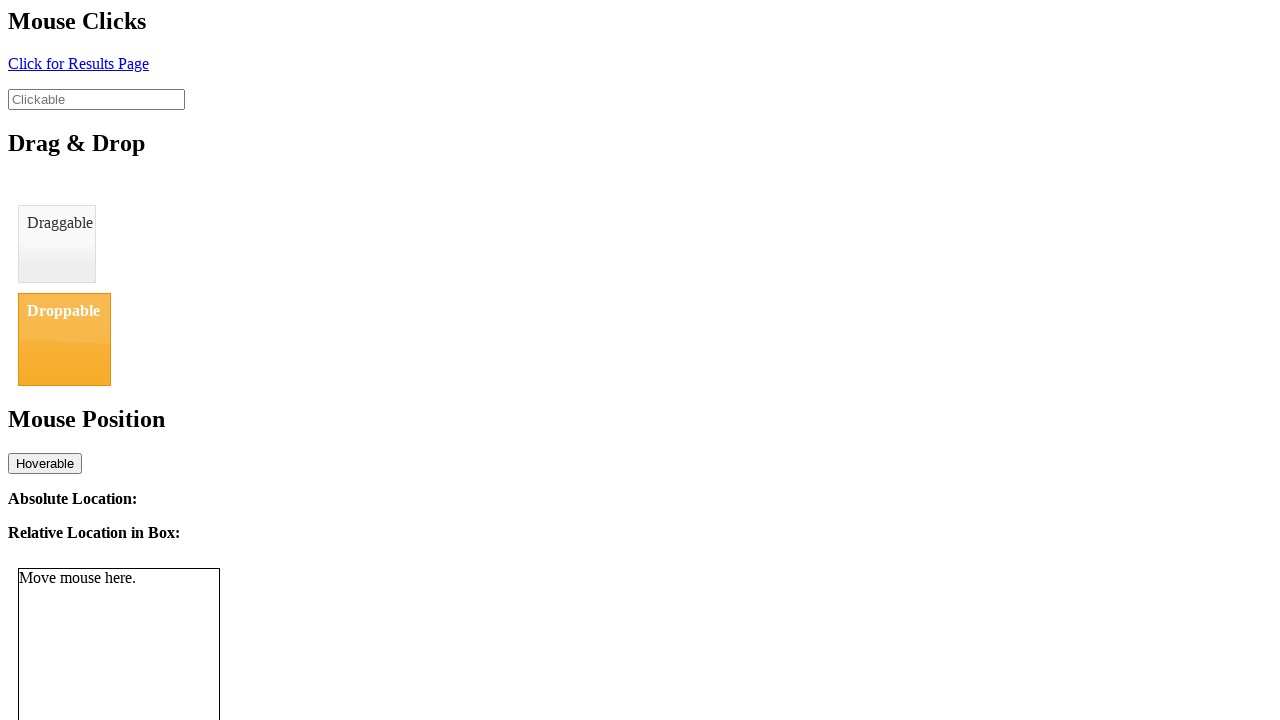